Tests keyboard key press functionality by sending space and tab keys to elements and verifying the displayed result text

Starting URL: http://the-internet.herokuapp.com/key_presses

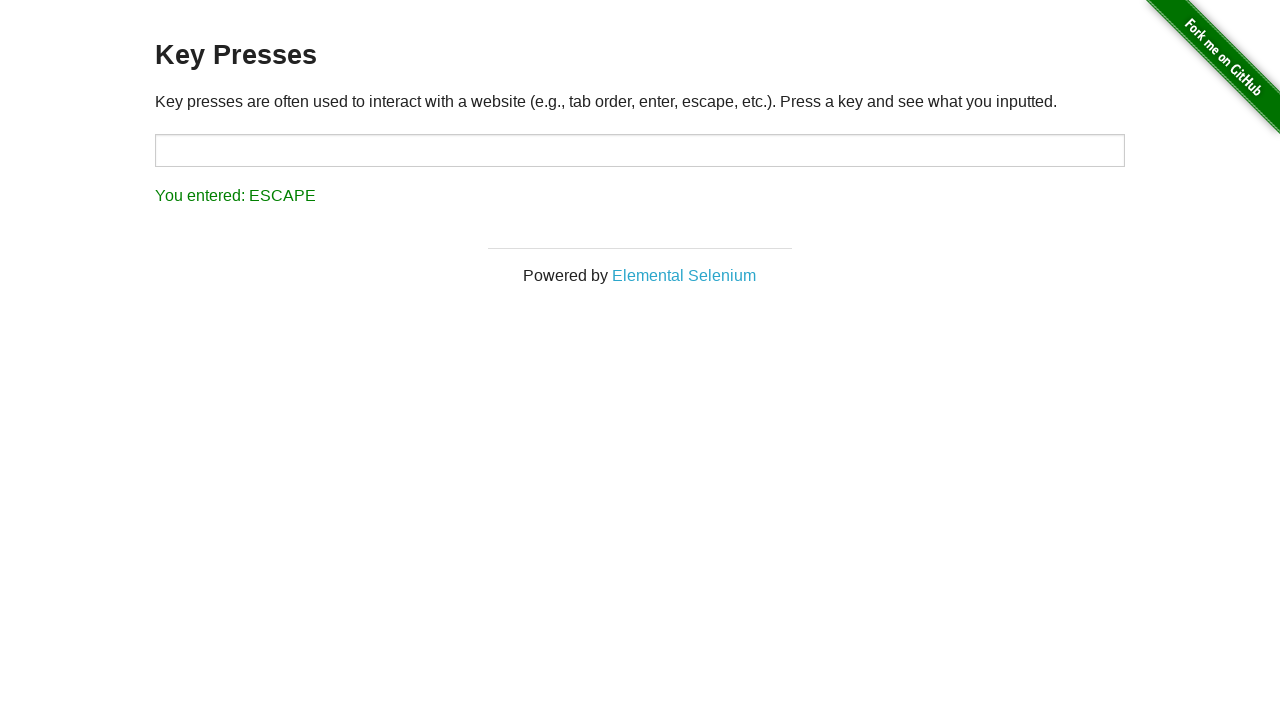

Pressed Space key on target element on #target
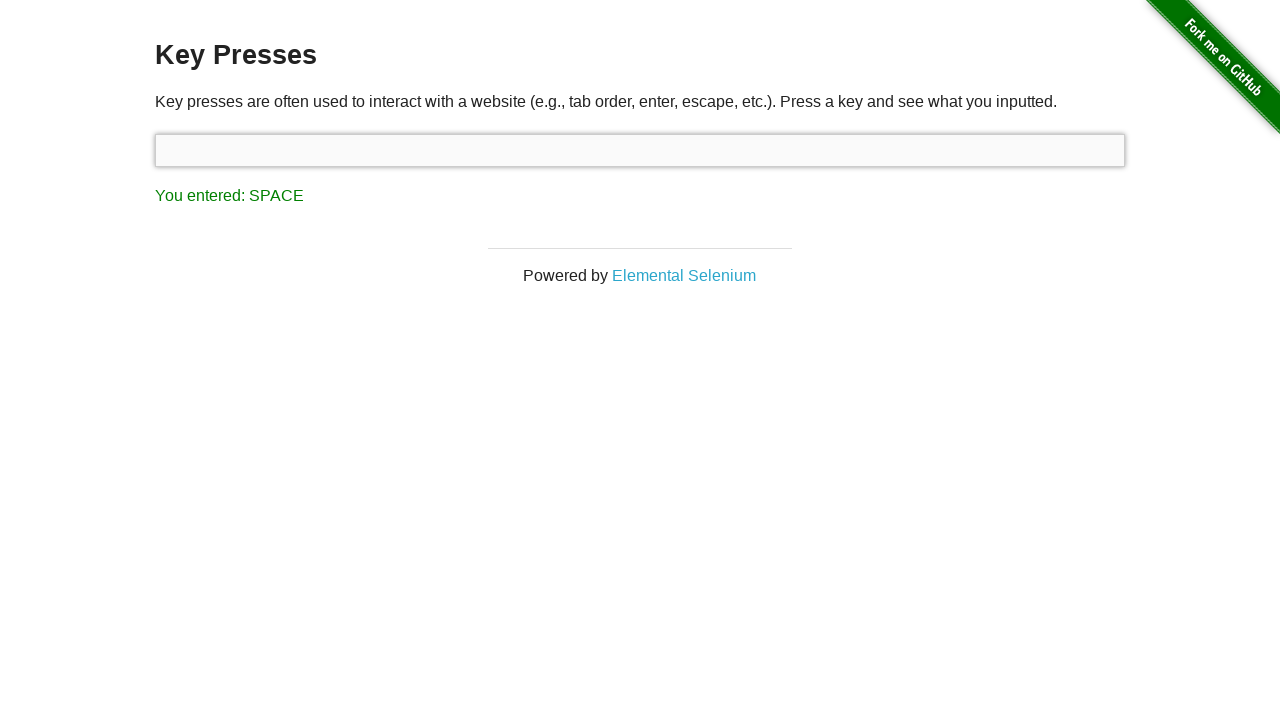

Result element loaded after Space key press
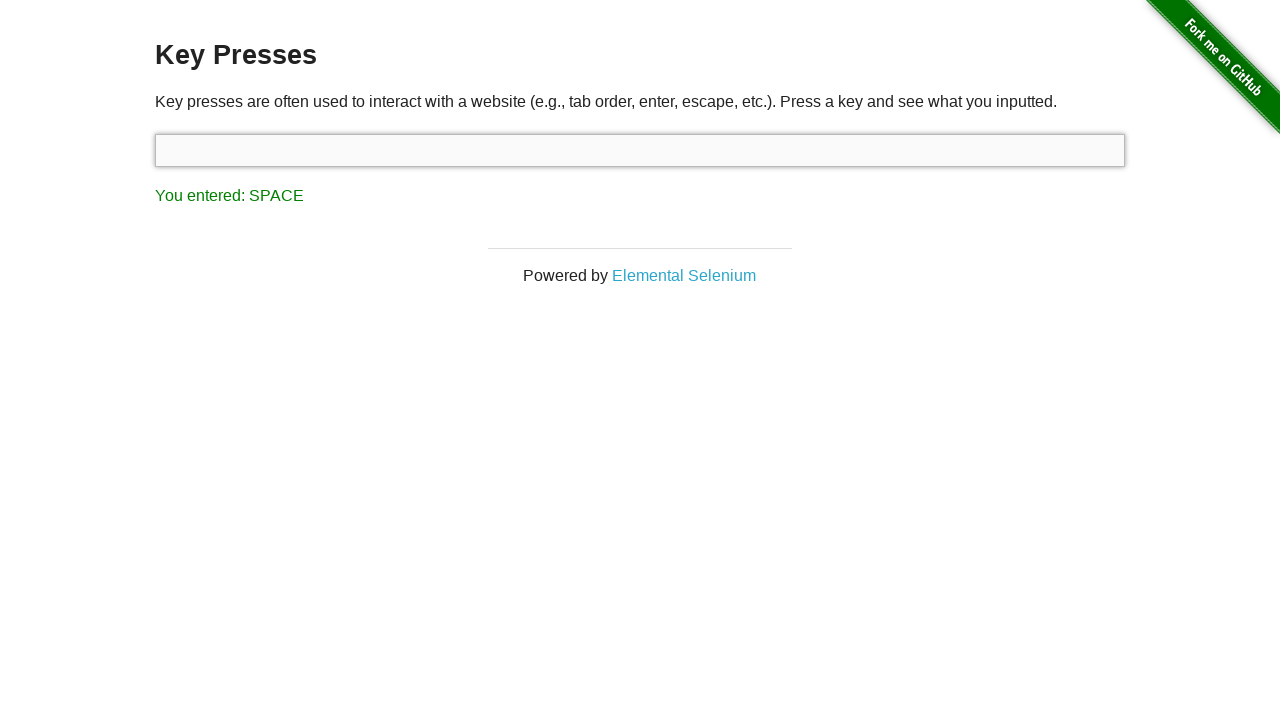

Retrieved result text content
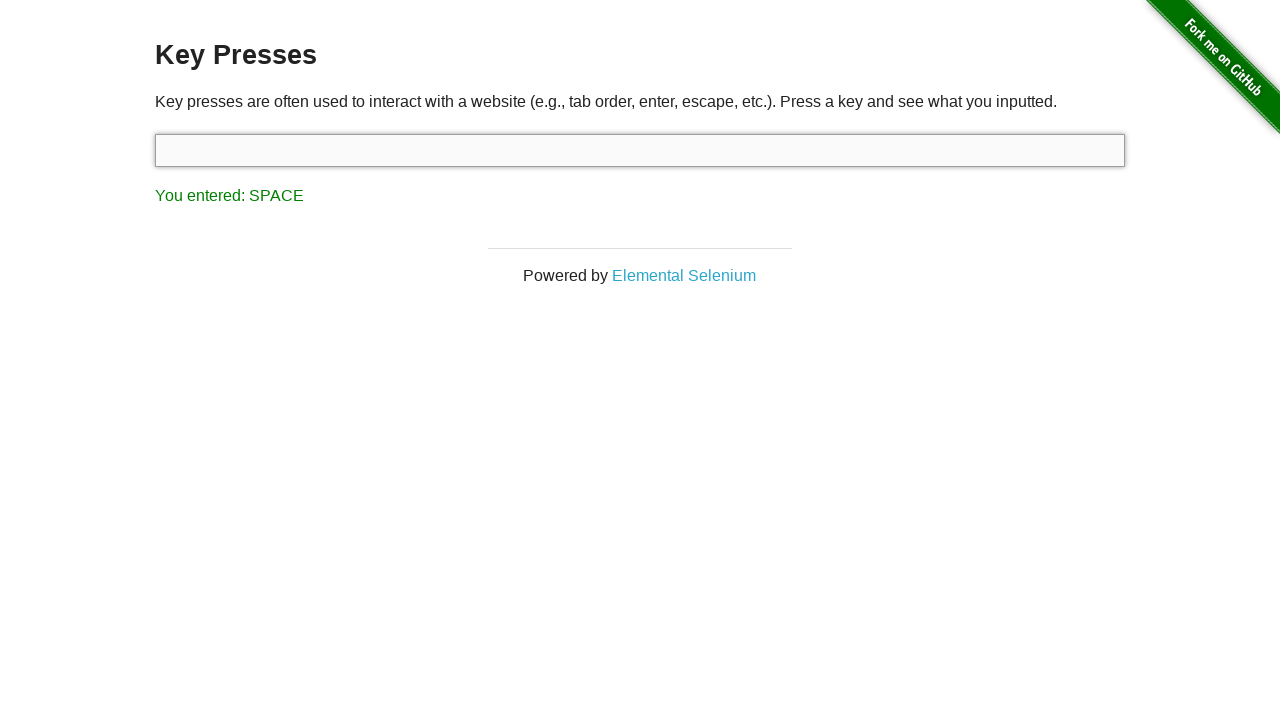

Verified result text shows 'You entered: SPACE'
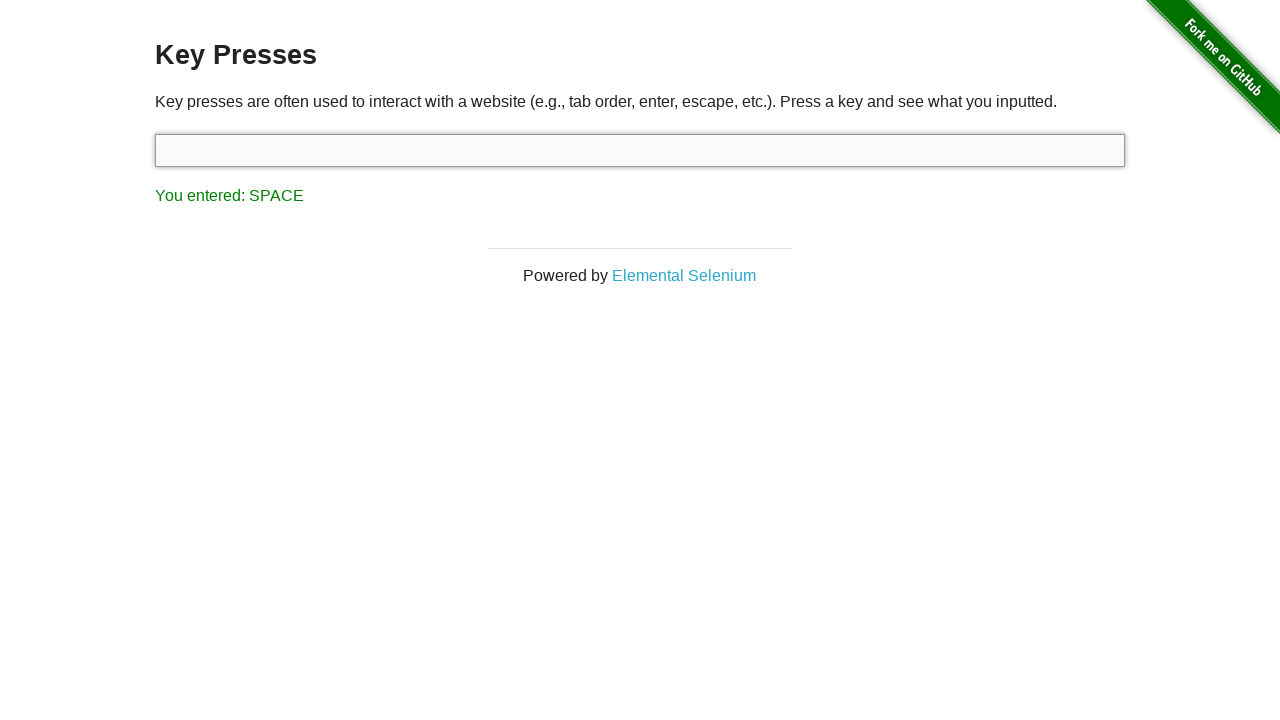

Pressed Tab key using keyboard
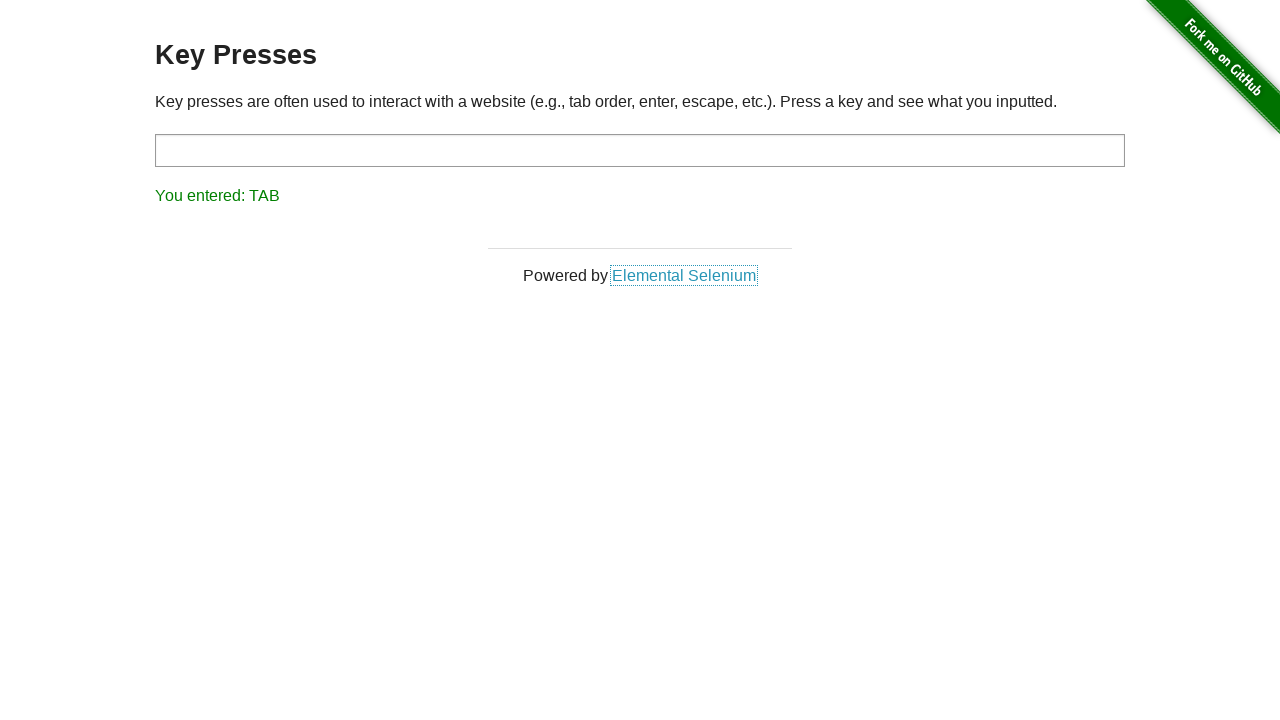

Retrieved result text content after Tab key press
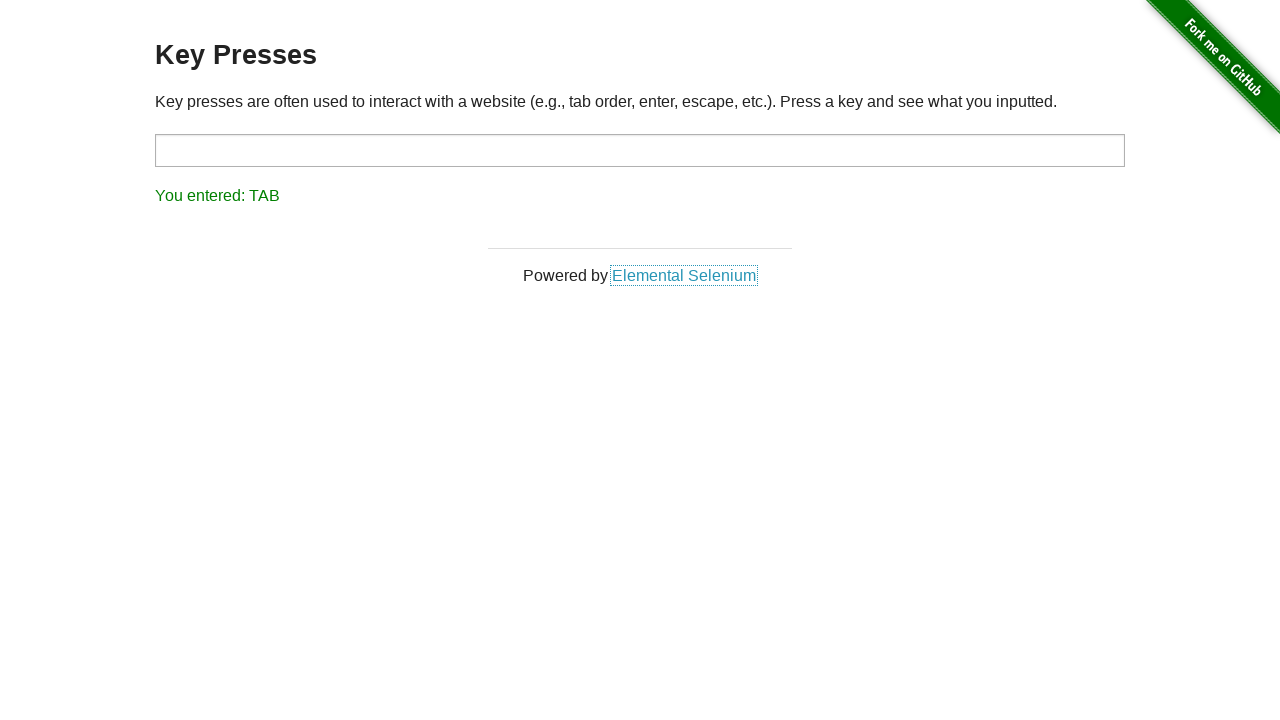

Verified result text shows 'You entered: TAB'
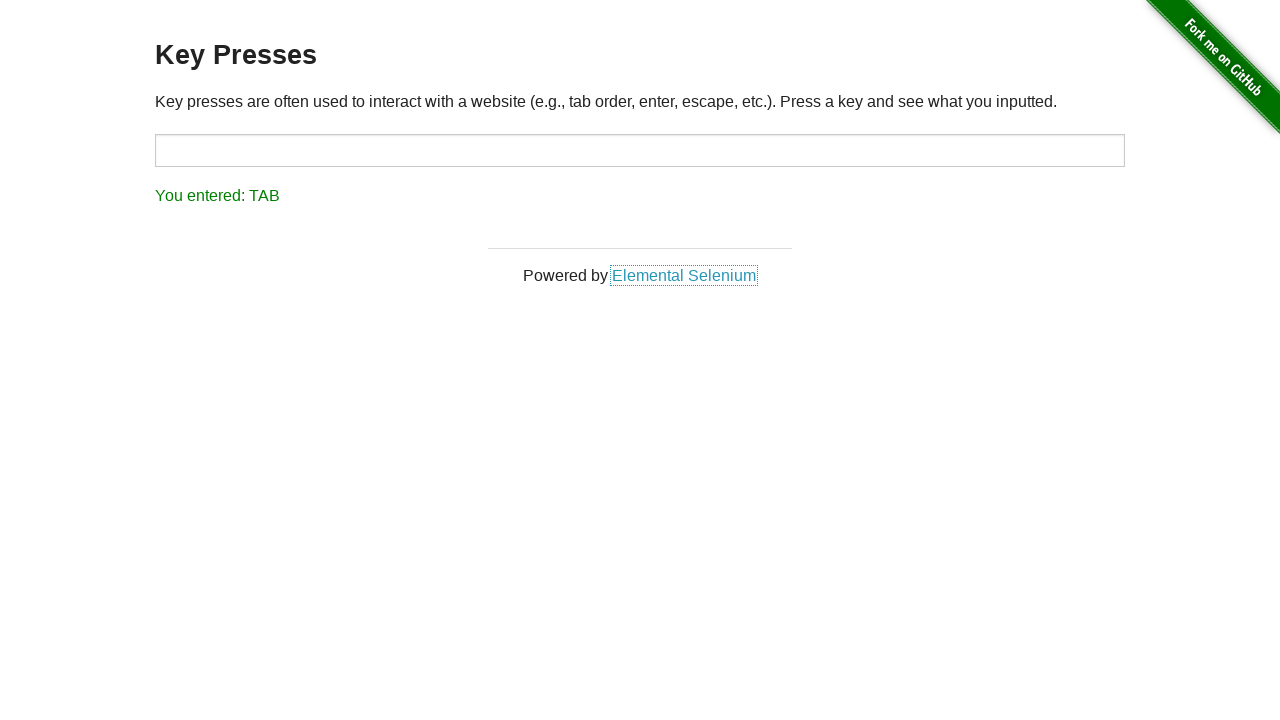

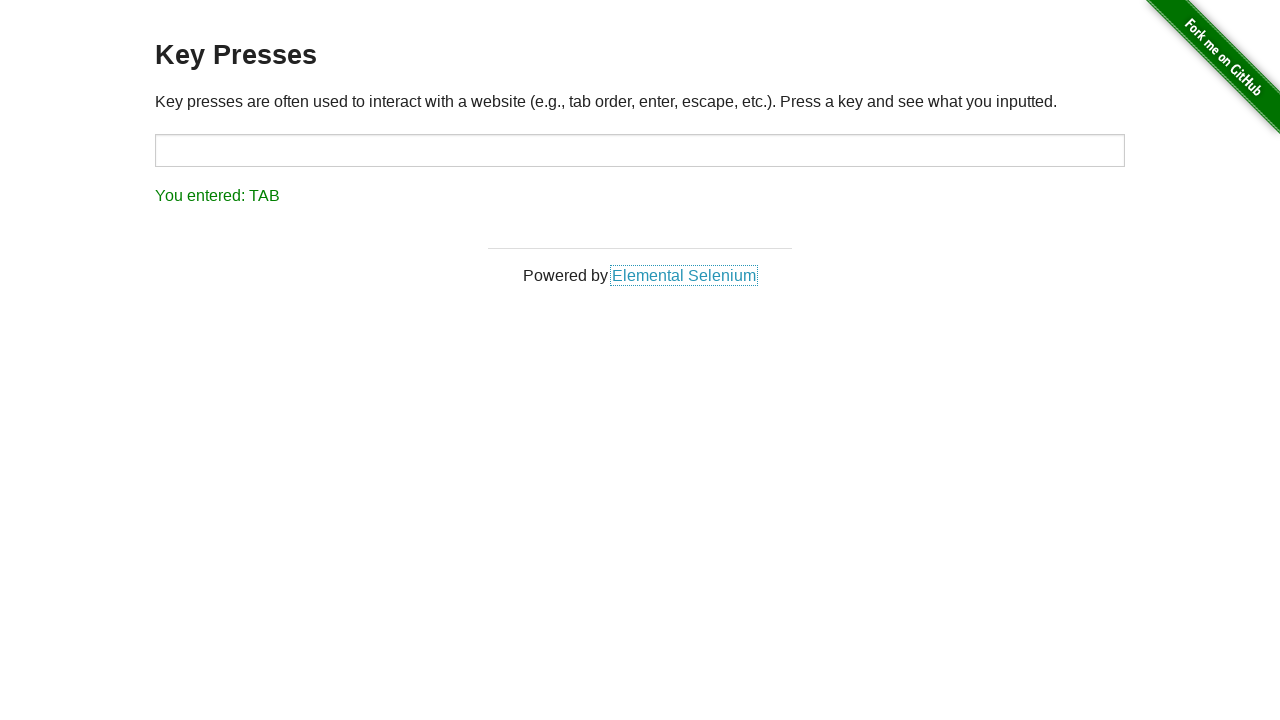